Tests the justnotepad.com functionality by entering text in the editable area, clicking to create a temporary URL, and setting a password for the note

Starting URL: http://justnotepad.com/ru/

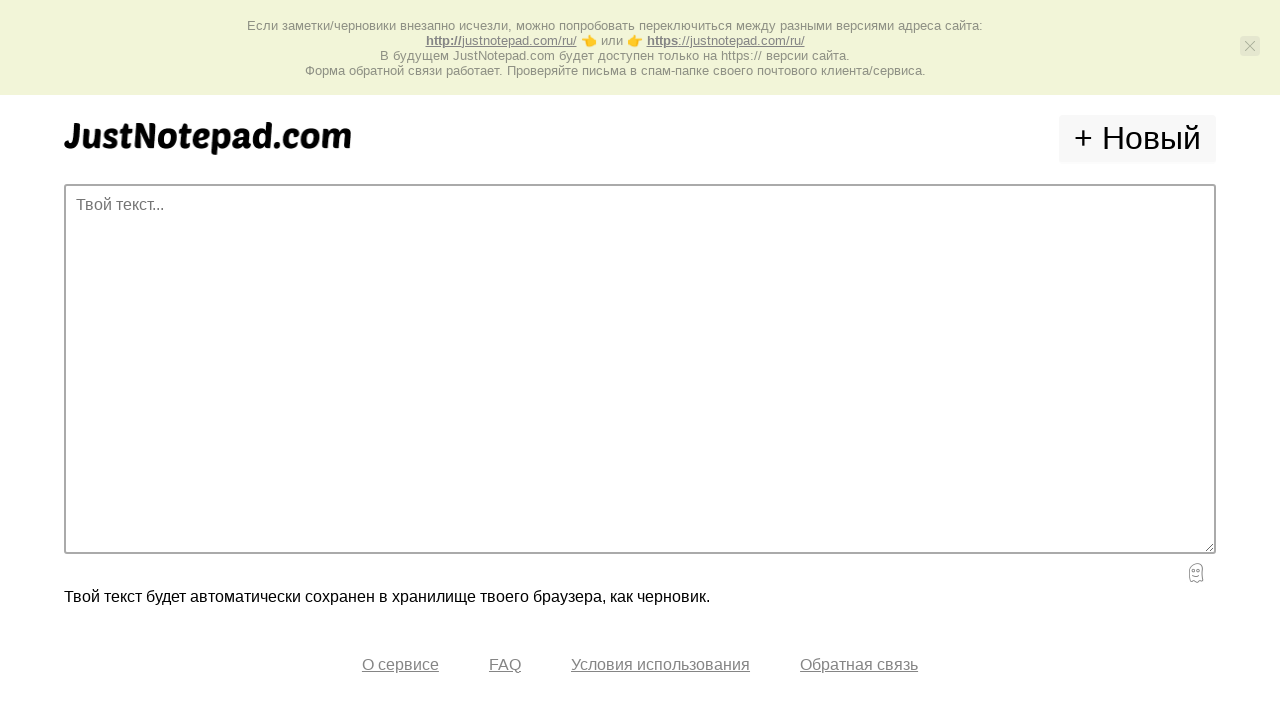

Editable text area loaded and became visible
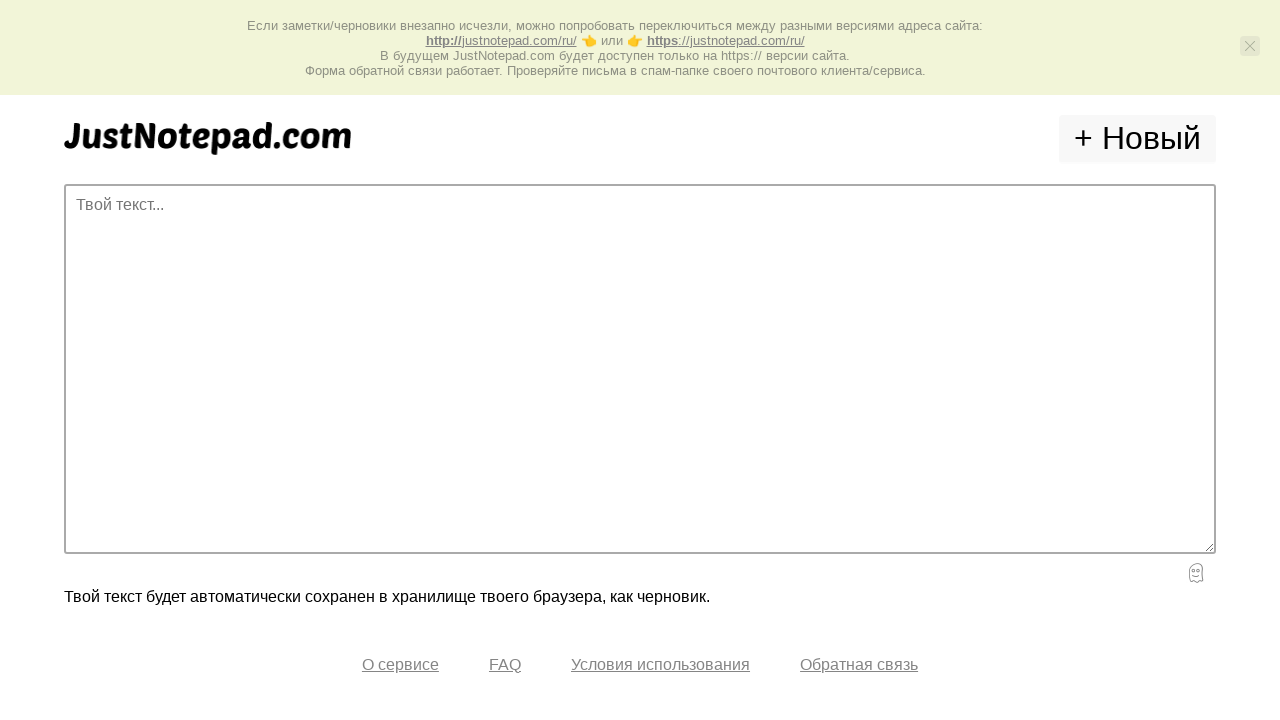

Clicked on the editable text area at (640, 369) on textarea[name='editable_text']
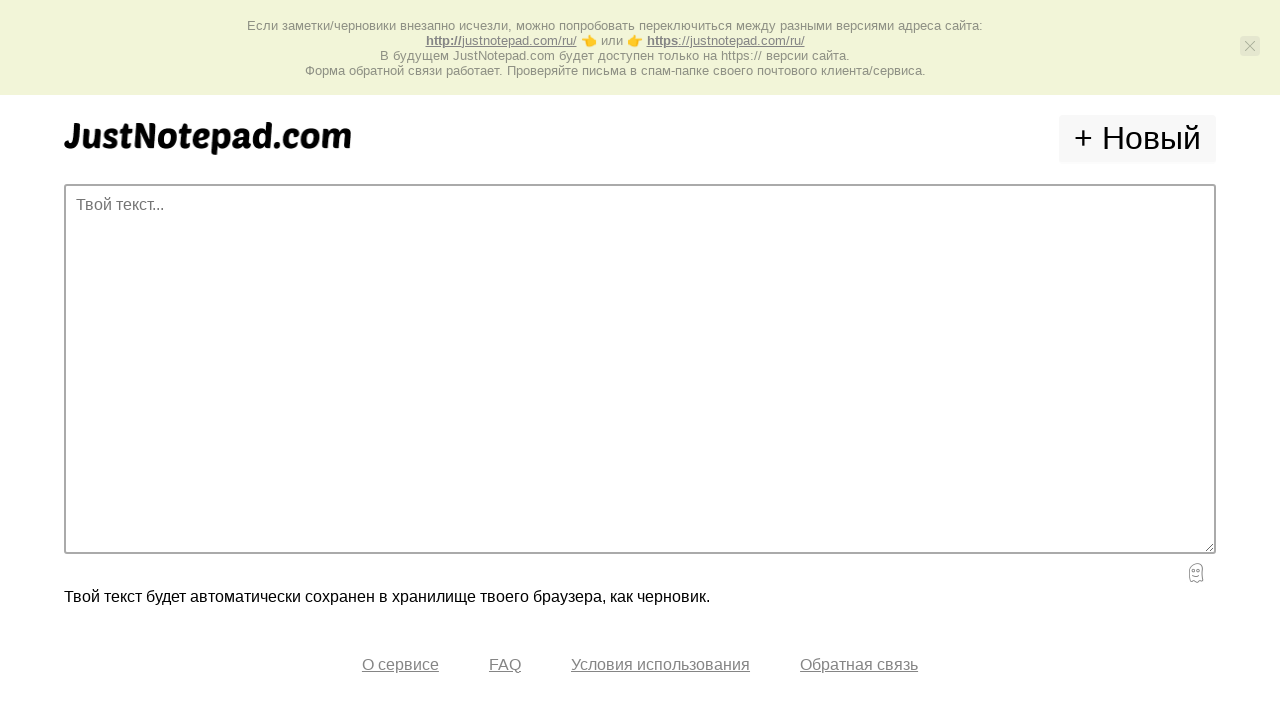

Entered 'Bulgakov Anatoliy' in the text area on textarea[name='editable_text']
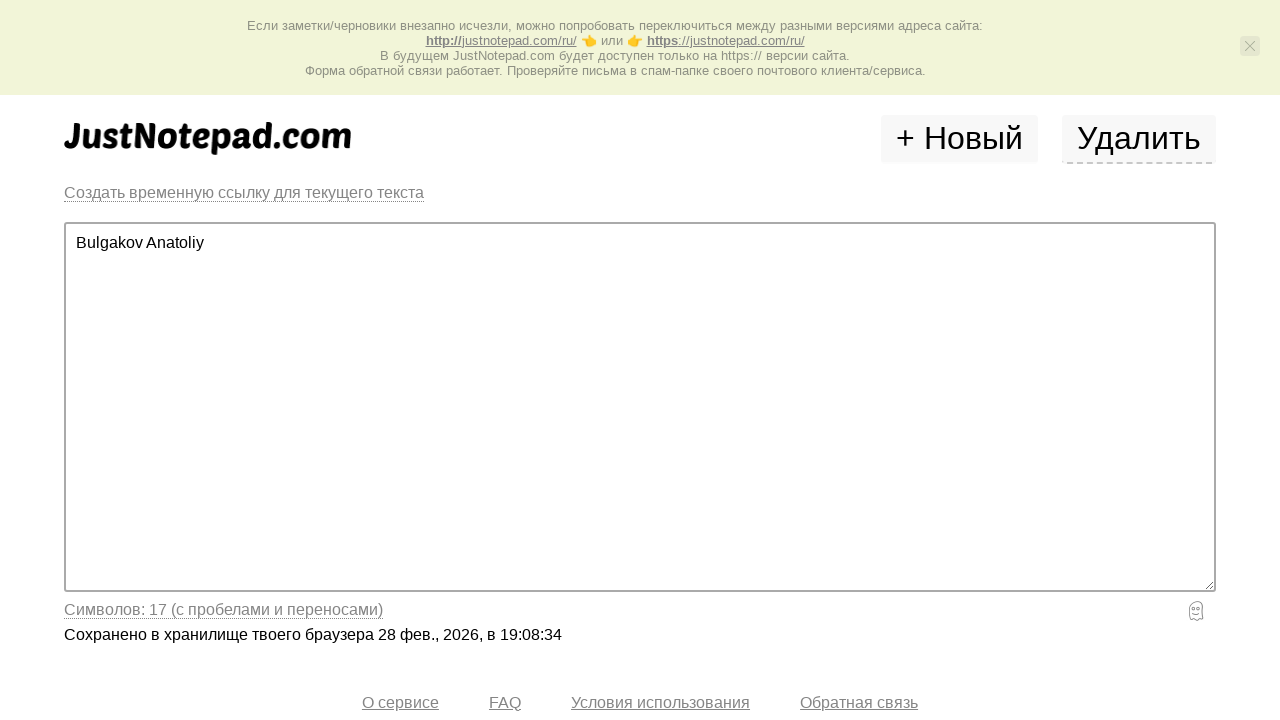

Clicked to create temporary URL at (244, 192) on #temp_url_nav
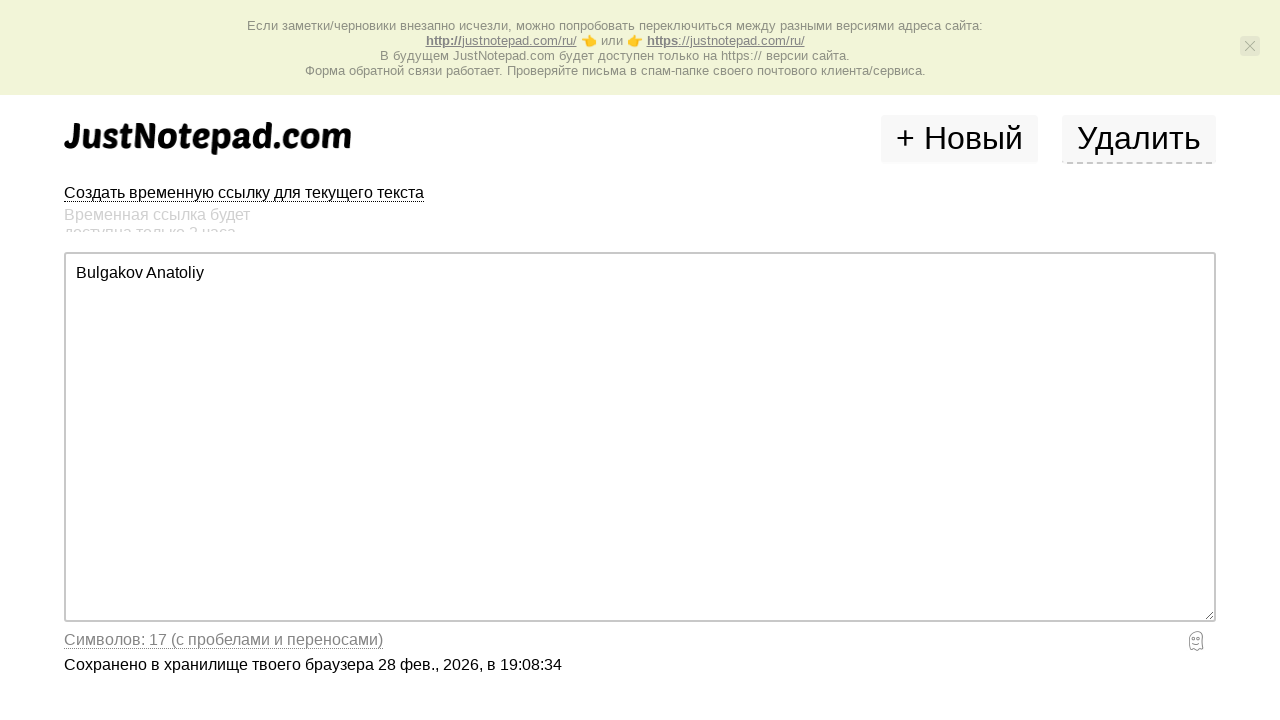

Password input field became visible
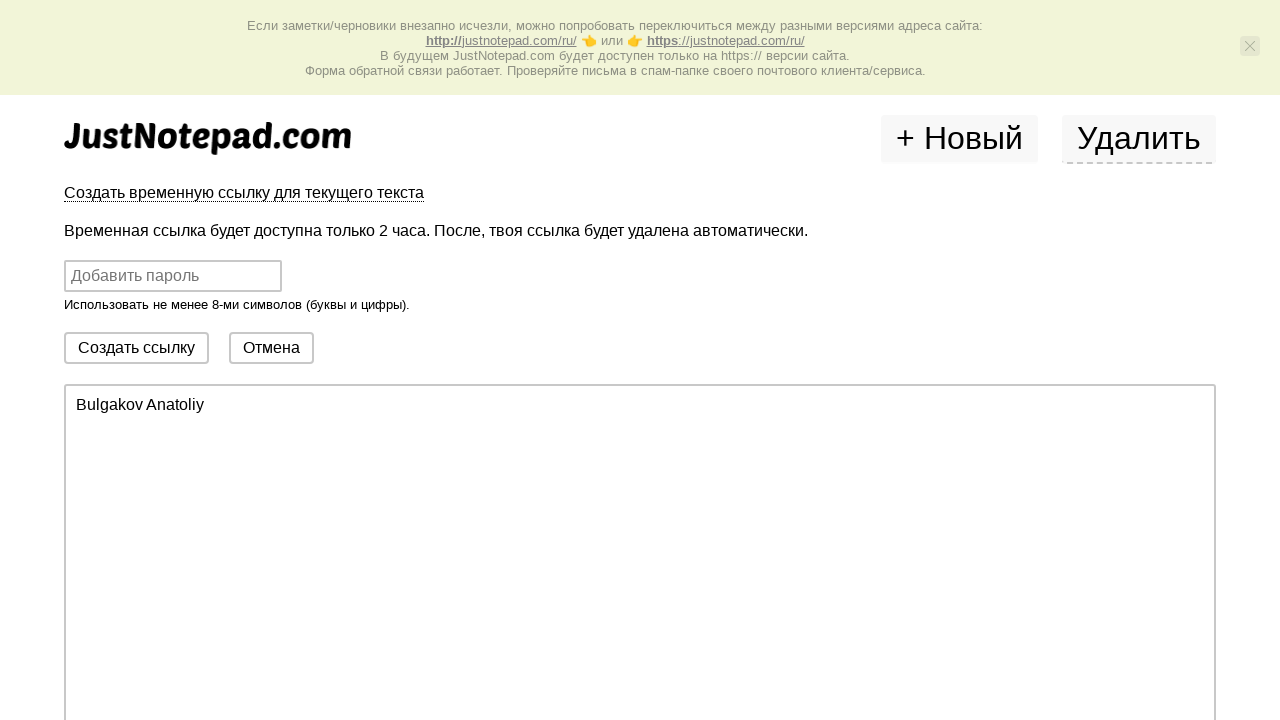

Clicked on the password input field at (173, 276) on input[name='password']
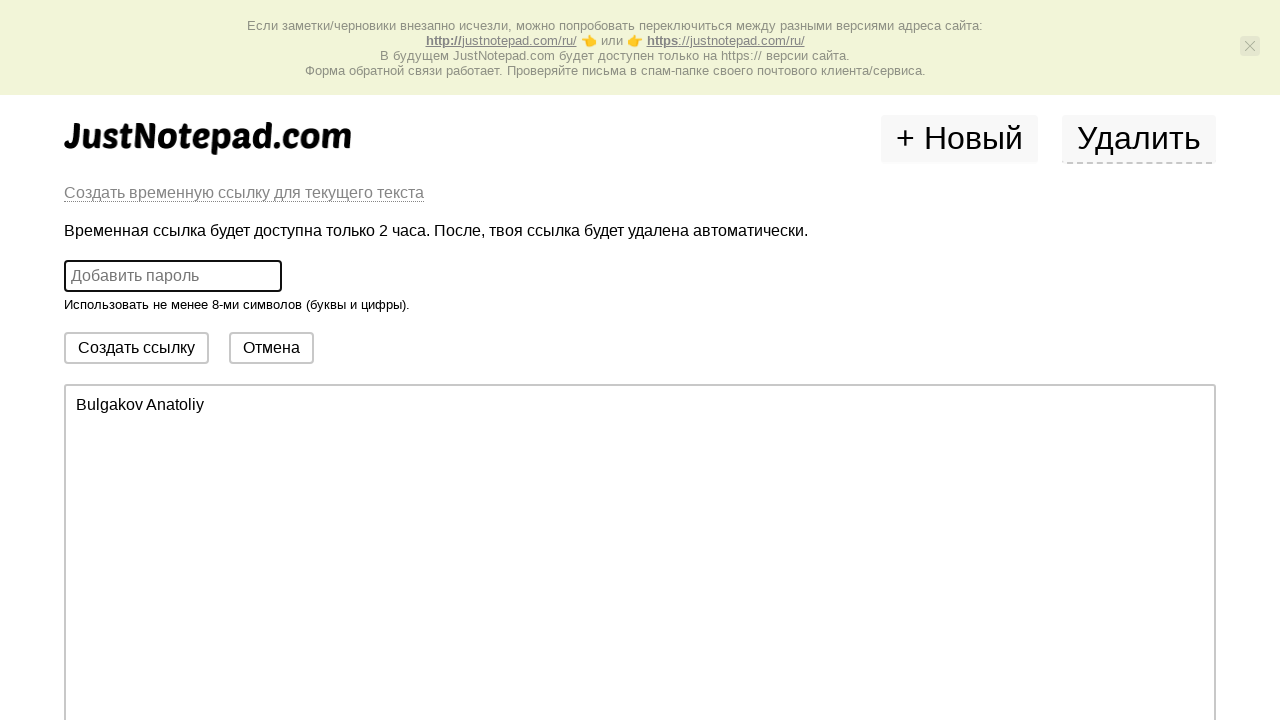

Entered password '12345678' in the password field on input[name='password']
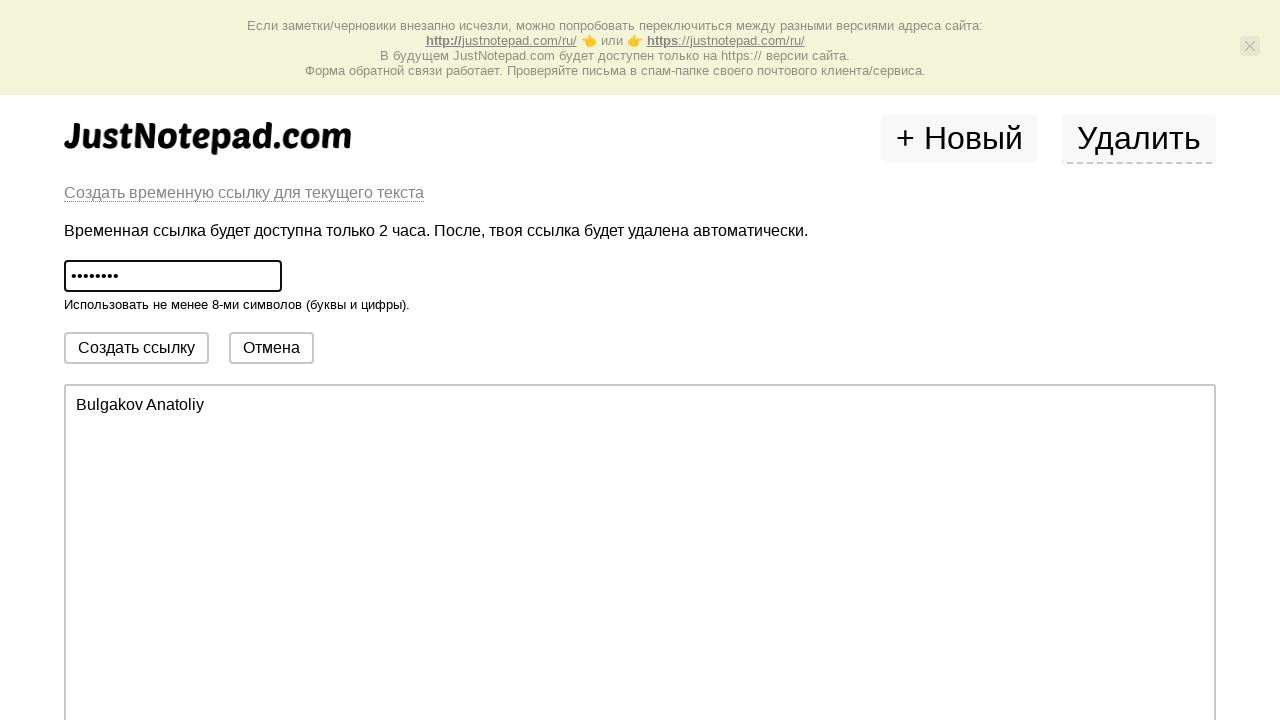

Clicked to create the URL with password protection at (136, 348) on #create_url
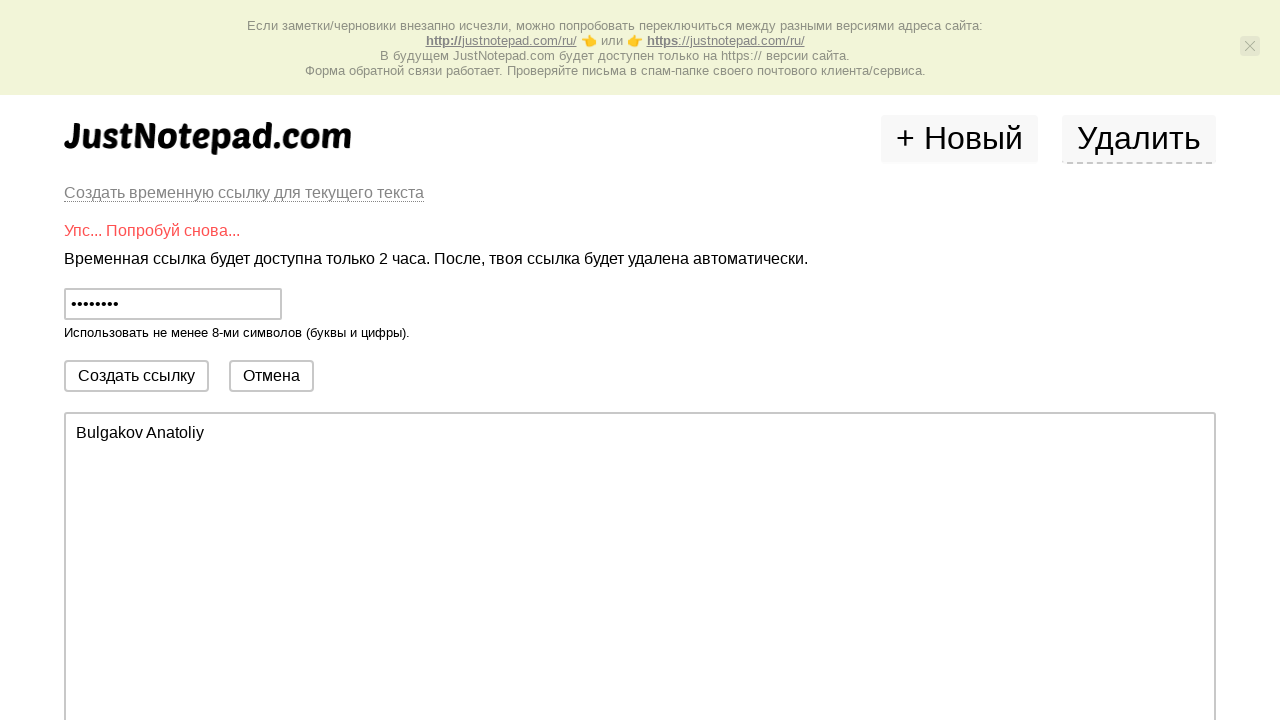

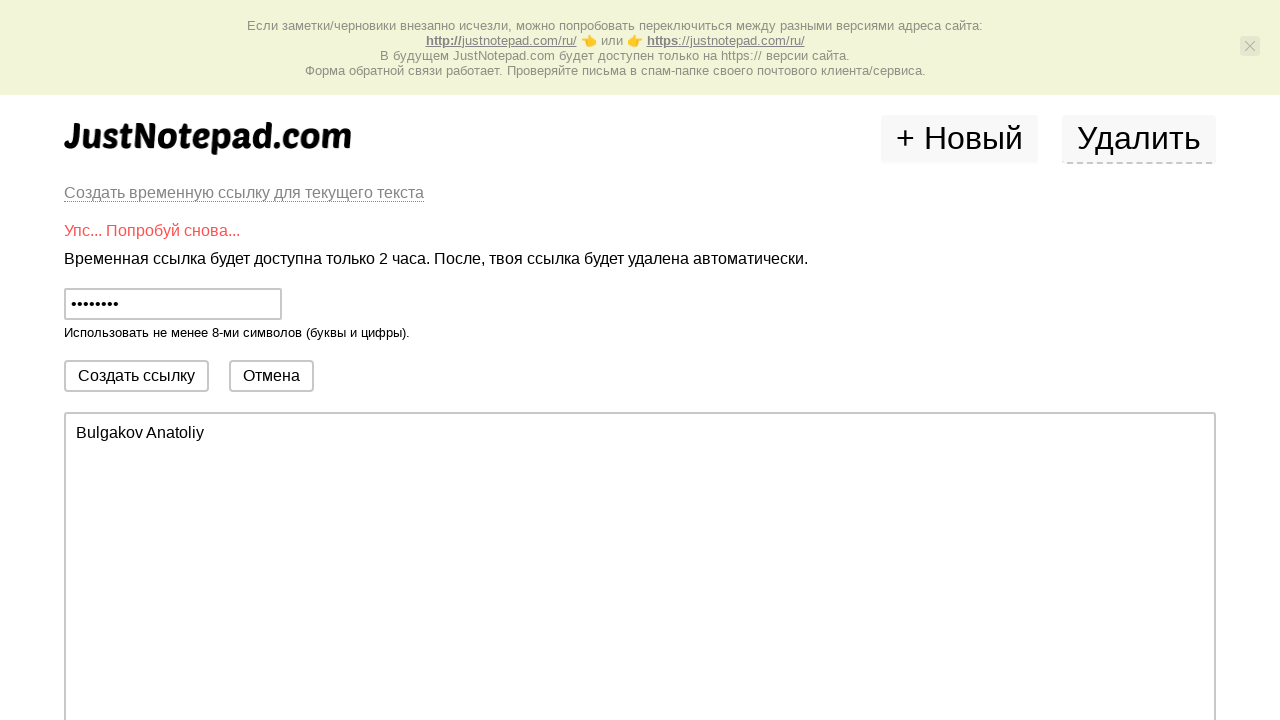